Tests that all interactive elements have visible focus indicators by focusing on the first few buttons, links, and inputs and checking their focus styles.

Starting URL: https://example.com

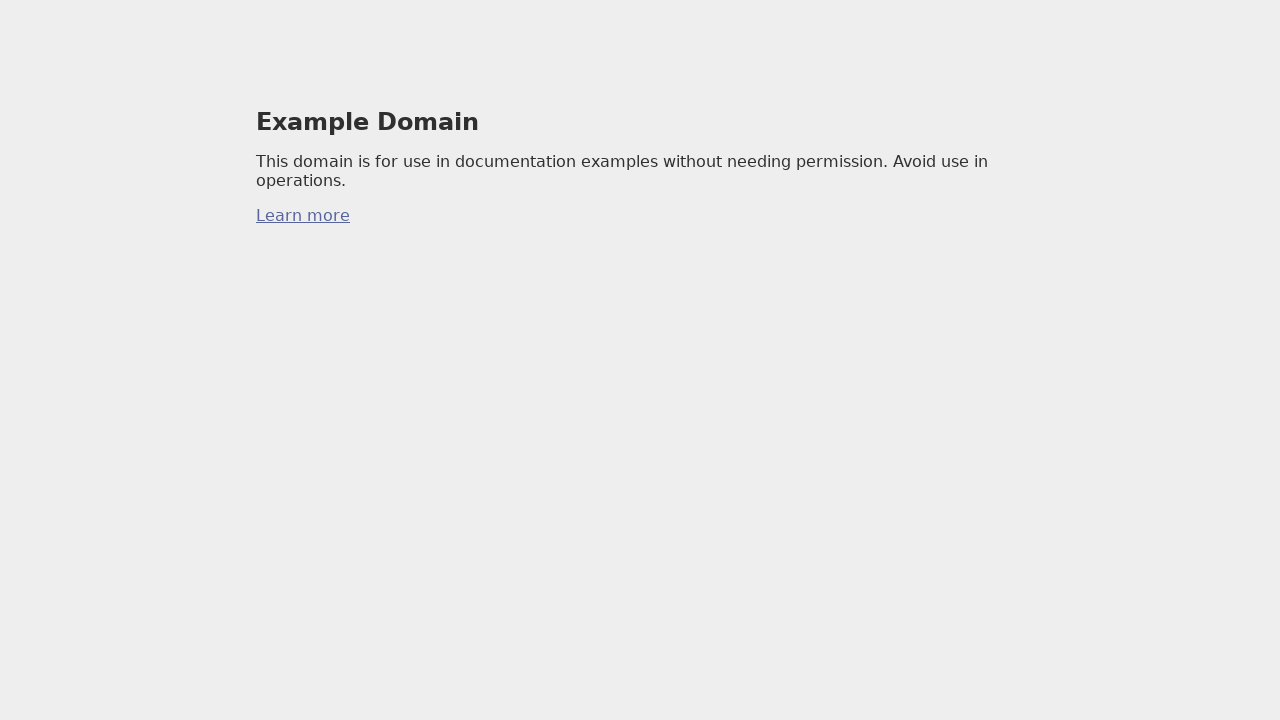

Page loaded and DOM content initialized
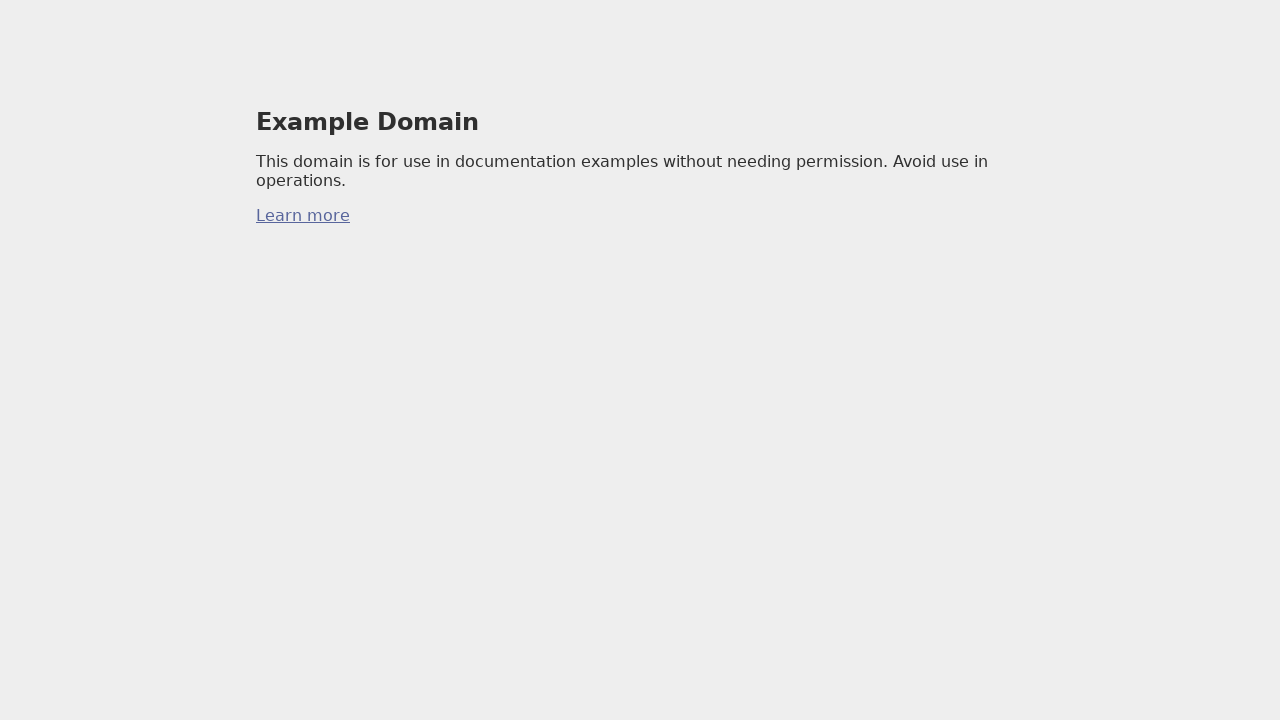

Located all interactive elements (buttons, links, inputs)
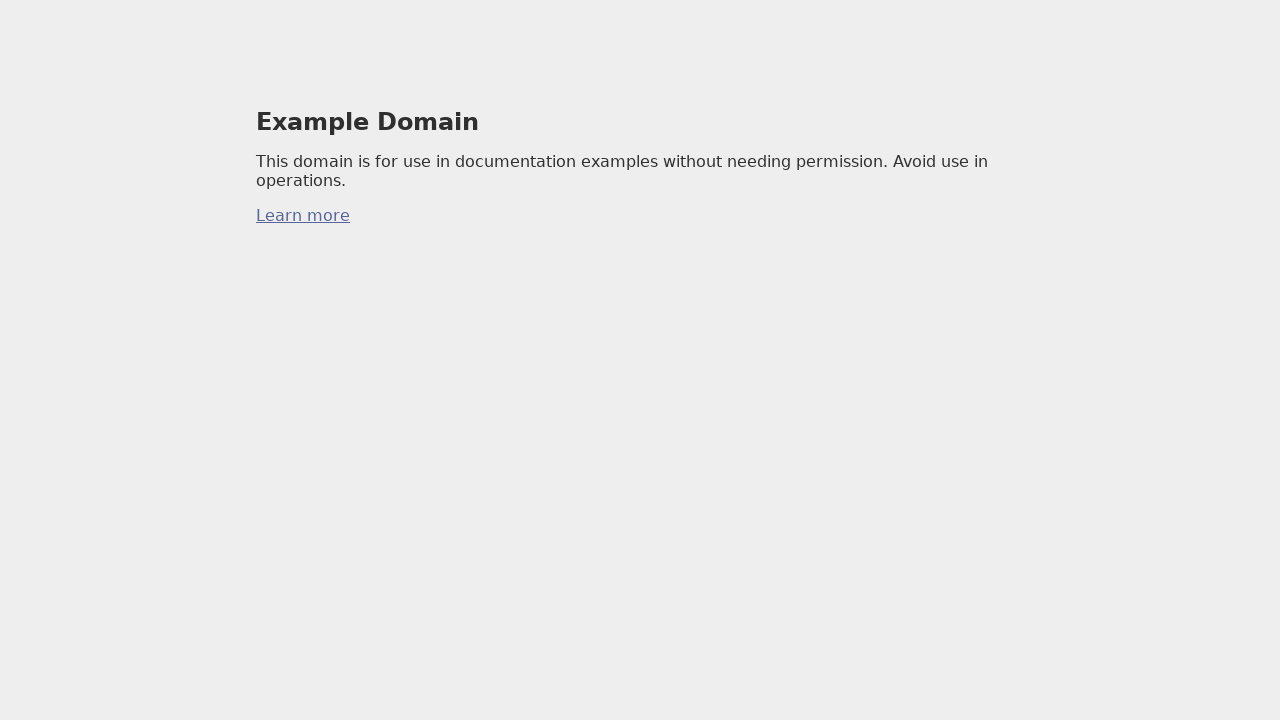

Focused on an interactive element to check focus indicator visibility on button, a, input >> nth=0
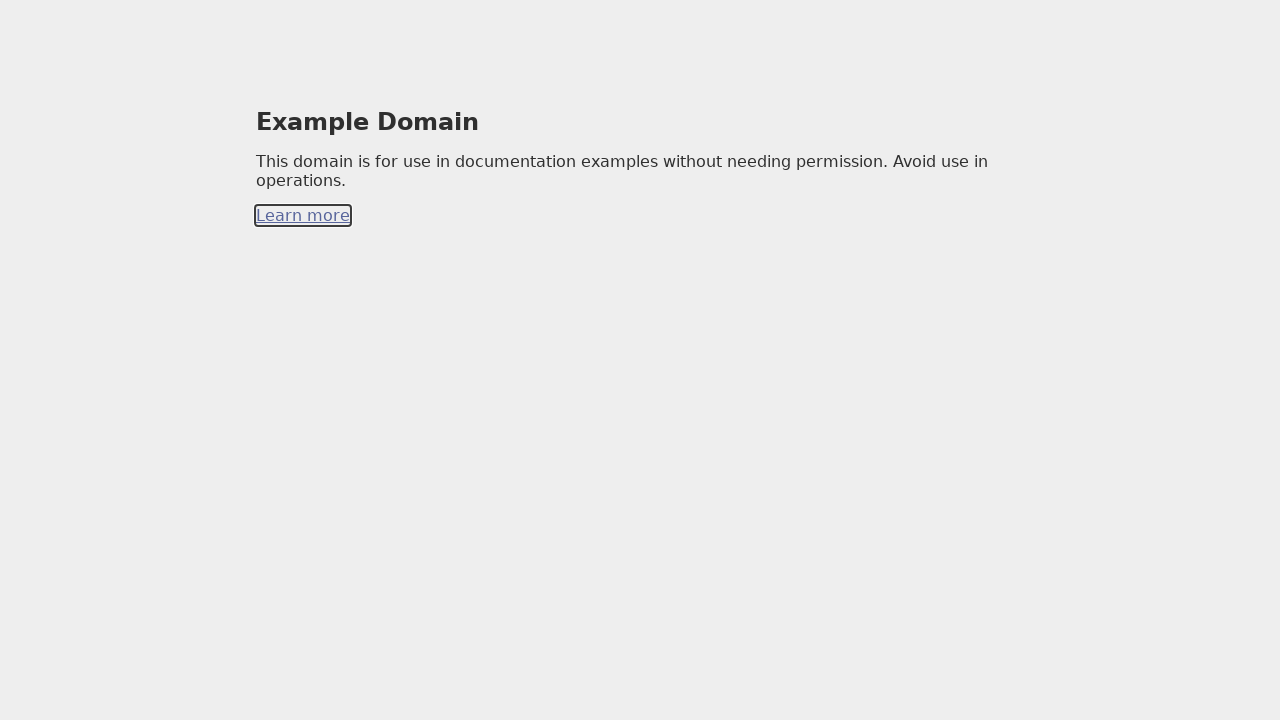

Waited 100ms to observe focus styles on element
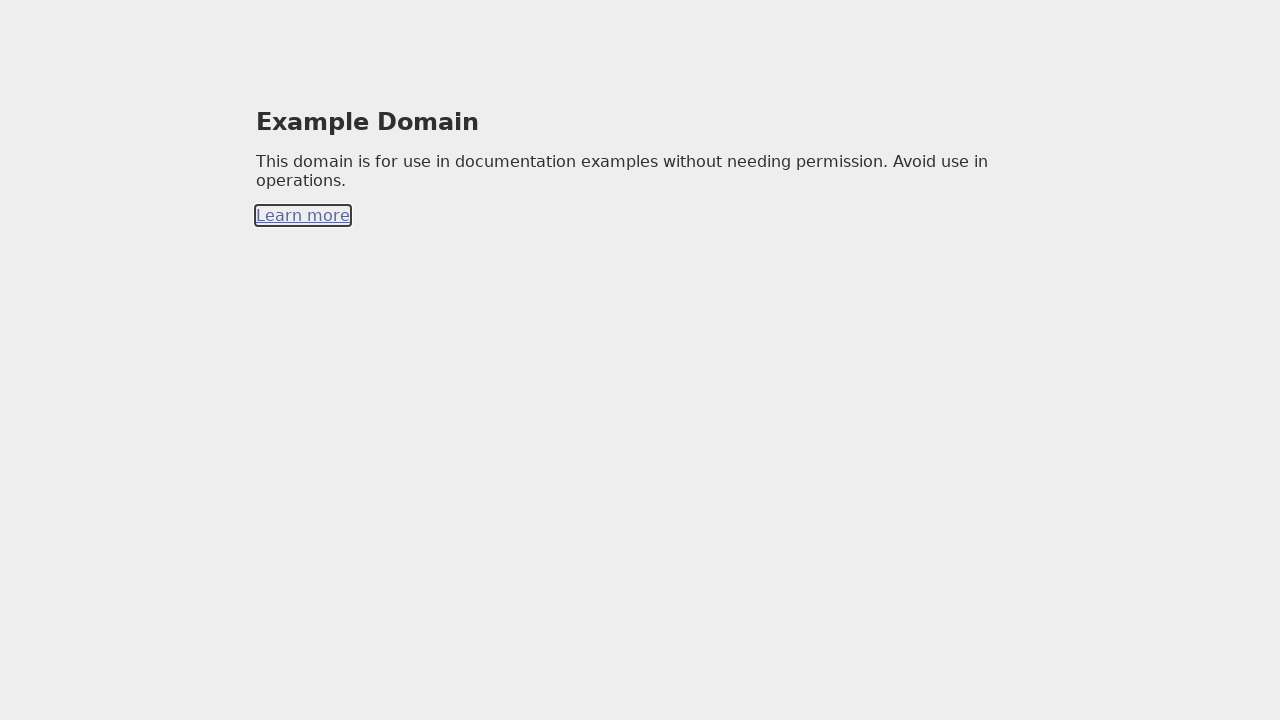

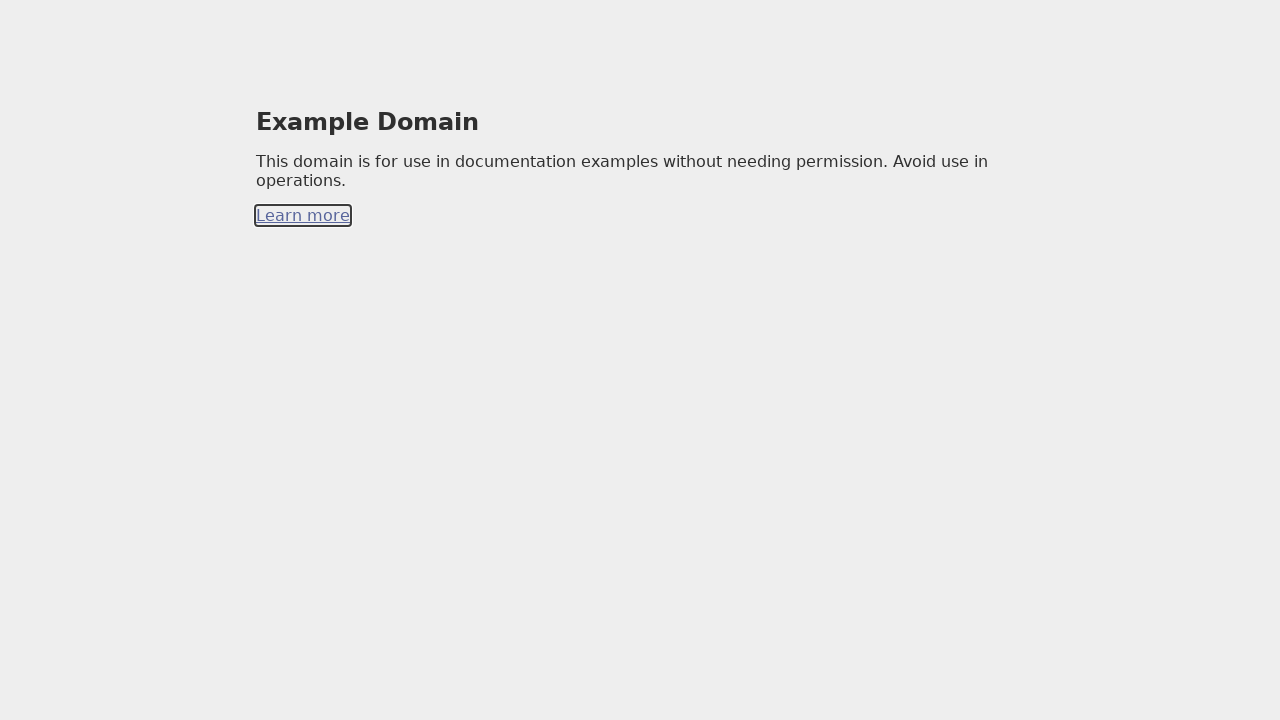